Tests that clicking an unchecked checkbox results in it becoming checked. Verifies initial state (checkbox 1 unchecked, checkbox 2 checked), then clicks checkbox 1 and verifies it becomes checked.

Starting URL: https://the-internet.herokuapp.com/checkboxes

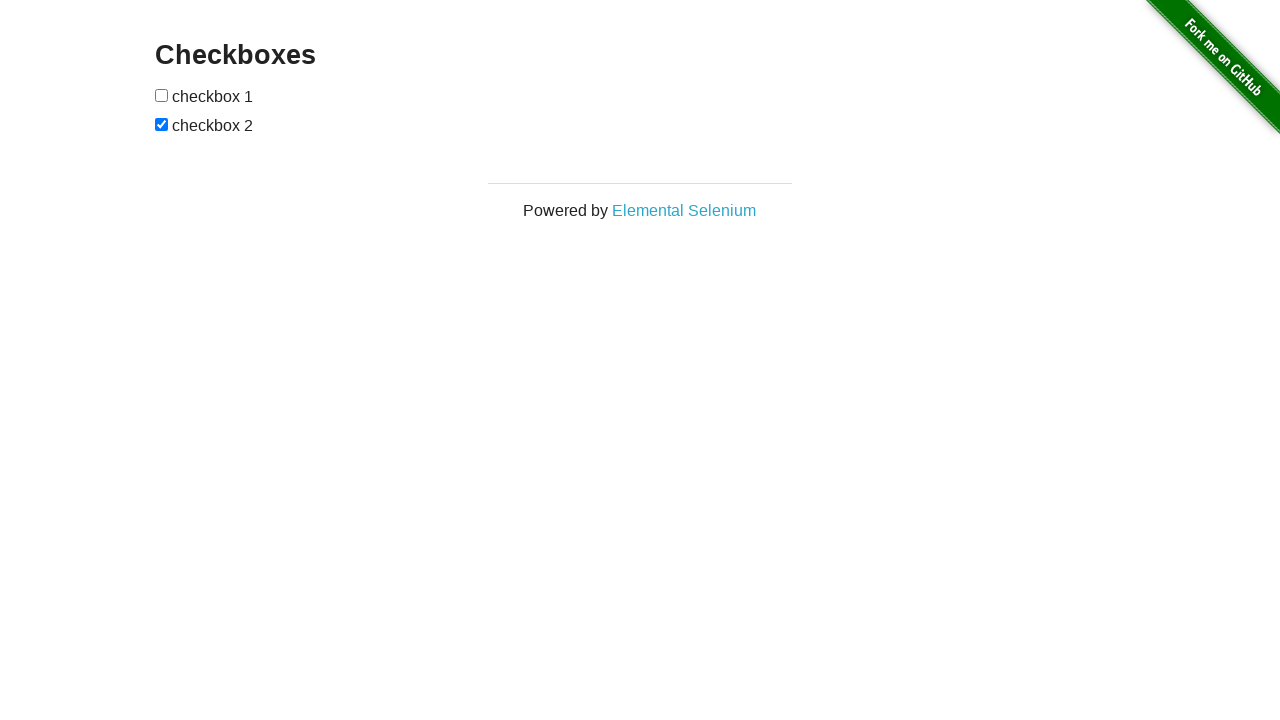

Waited for checkboxes to load on the page
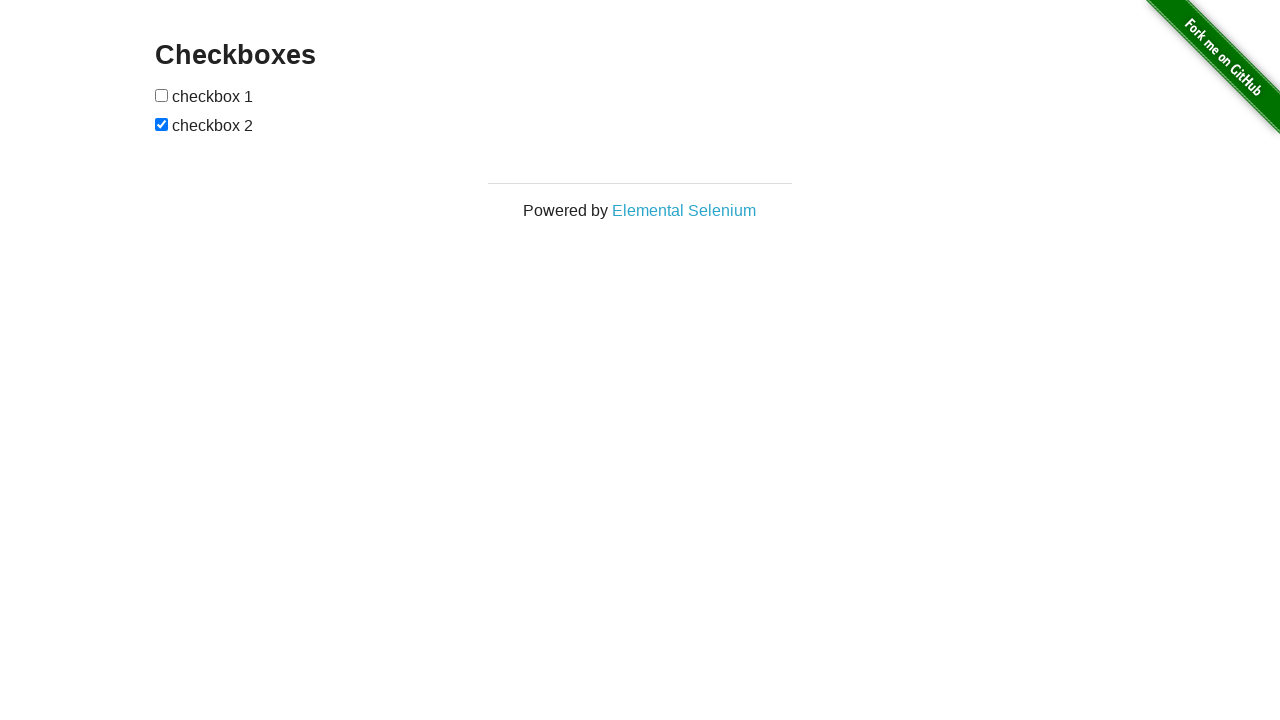

Located checkbox 1 (first checkbox)
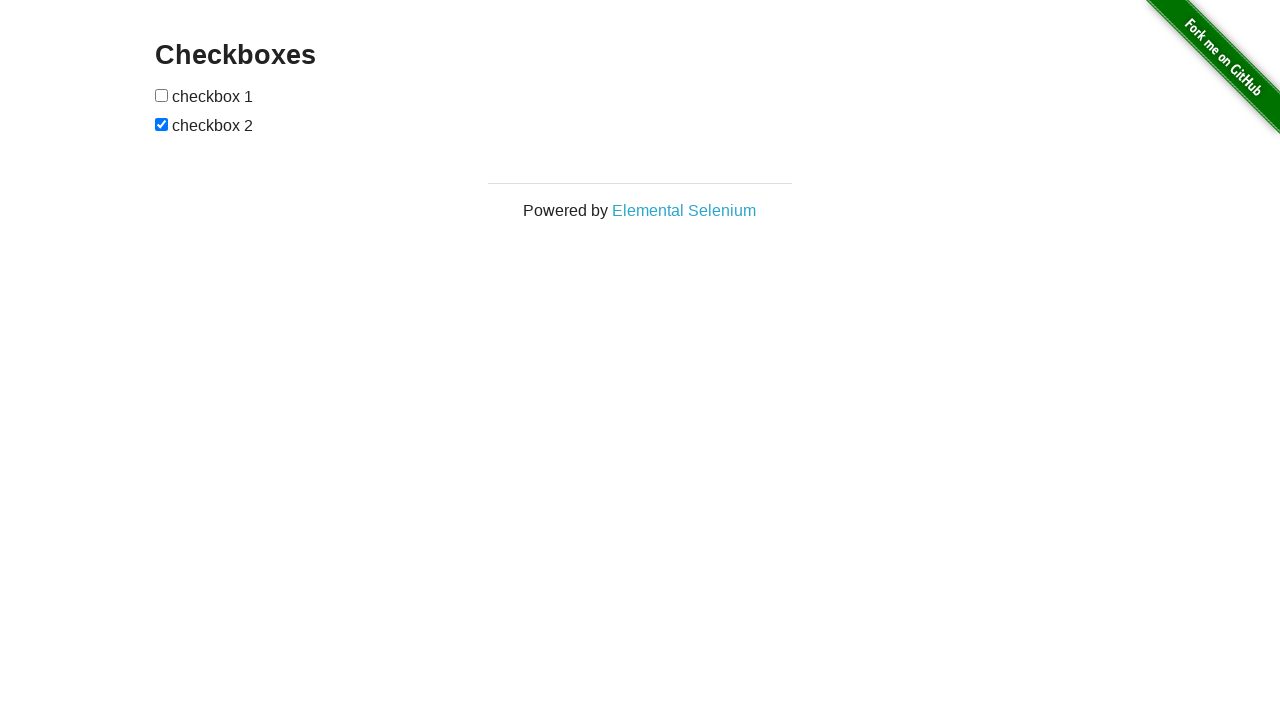

Located checkbox 2 (second checkbox)
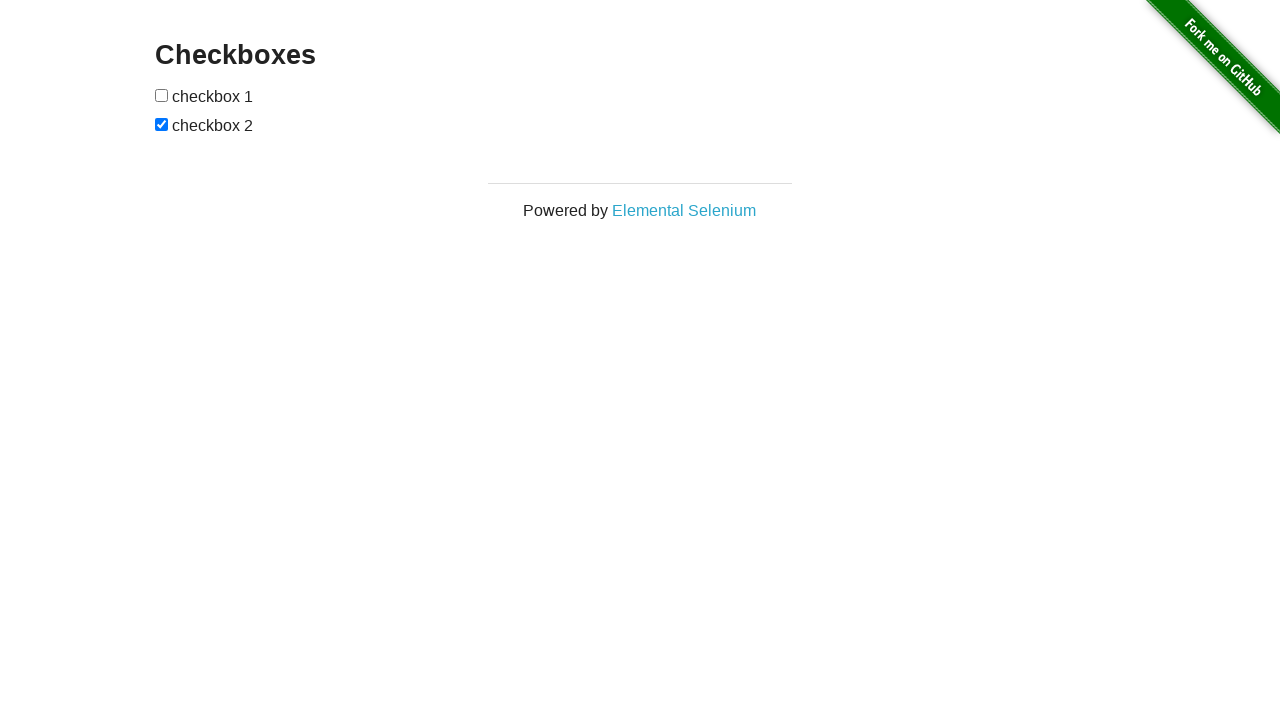

Verified checkbox 1 is initially unchecked
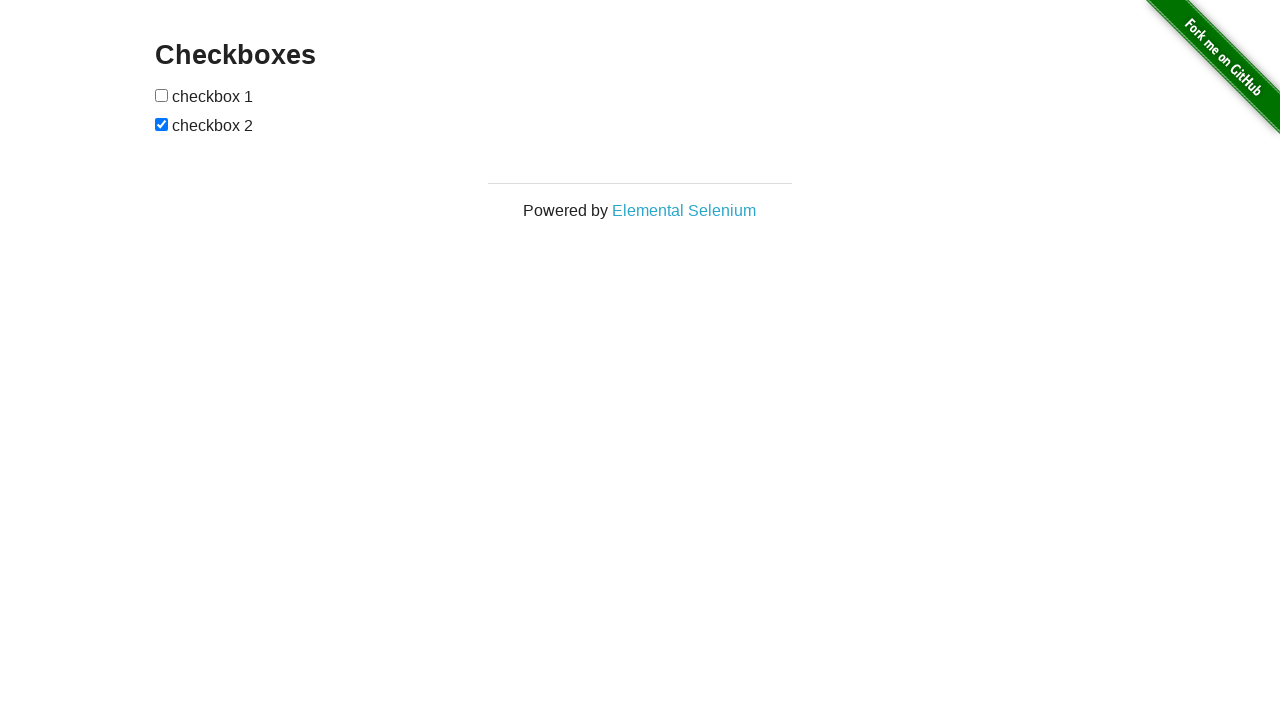

Verified checkbox 2 is initially checked
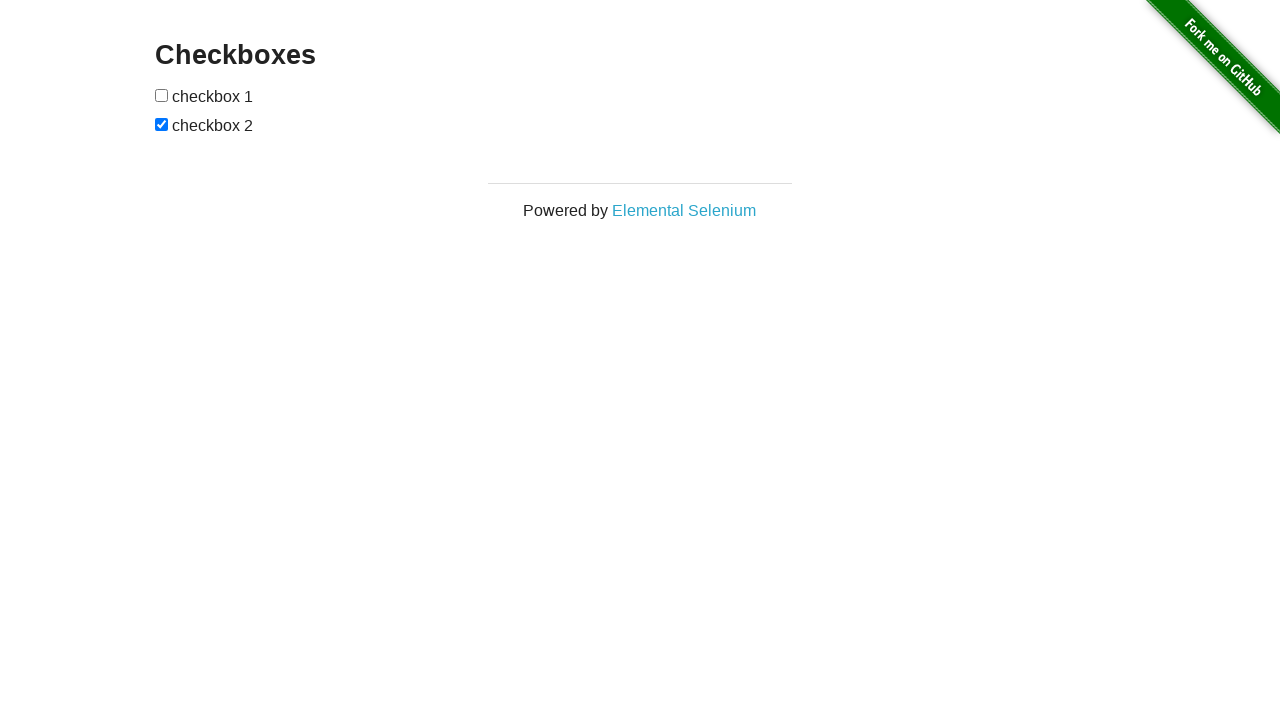

Clicked checkbox 1 to check it at (162, 95) on #checkboxes input[type='checkbox'] >> nth=0
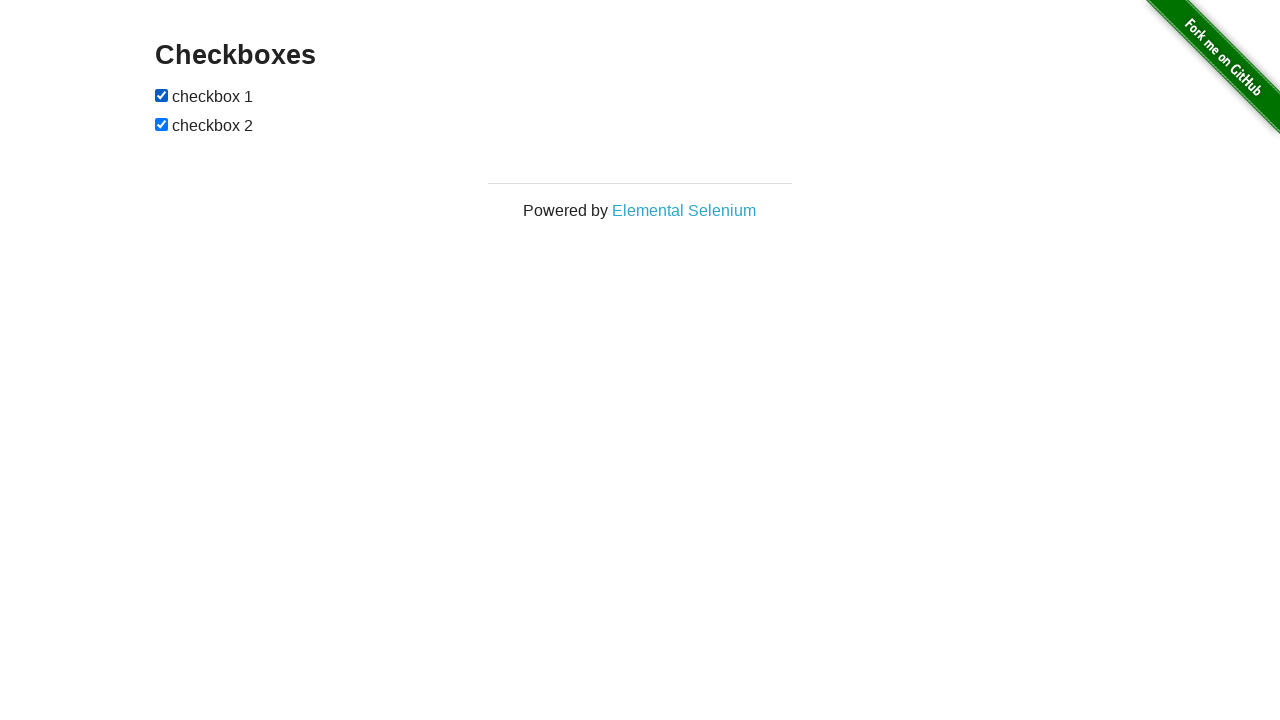

Verified checkbox 1 is now checked after clicking
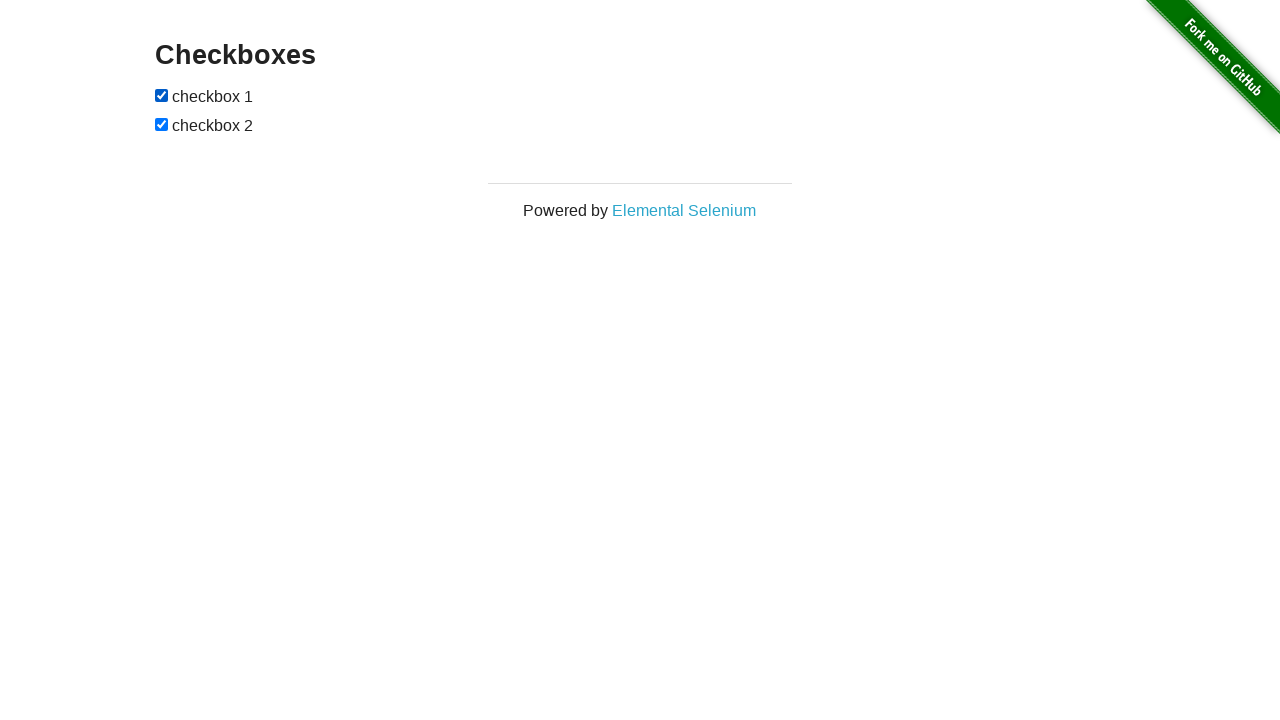

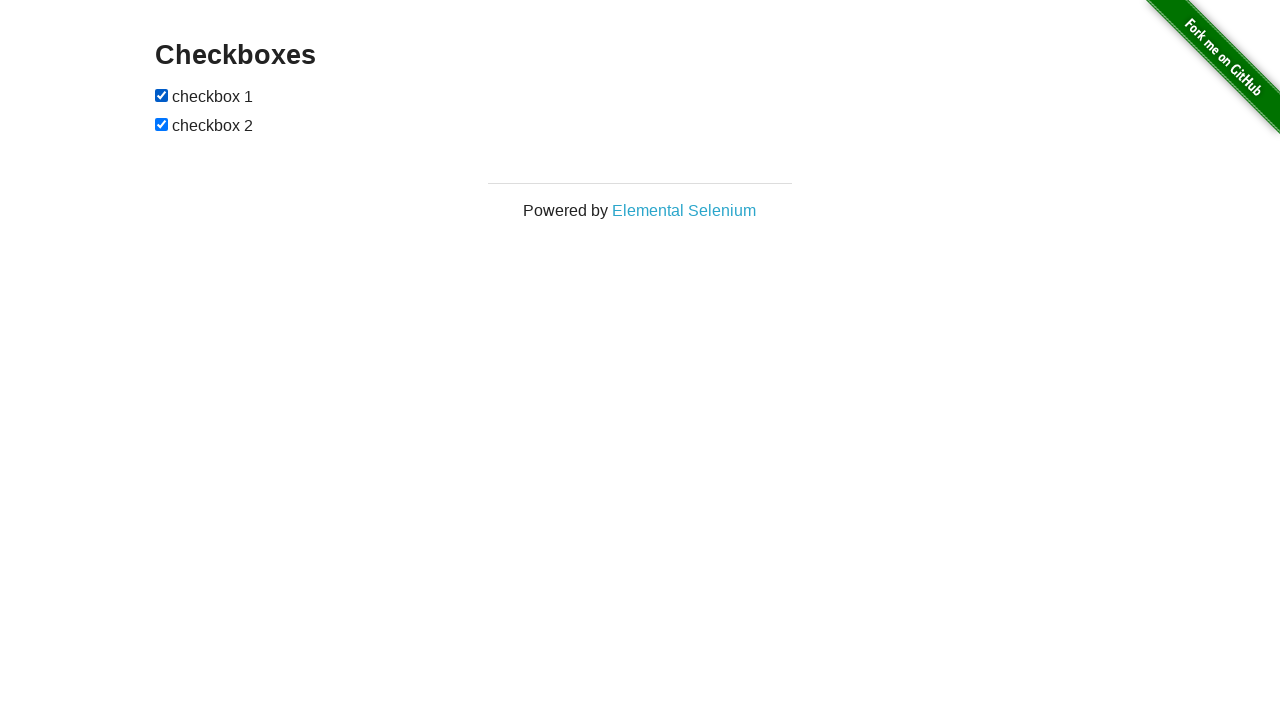